Tests drag and drop functionality by dragging an element from a source position and dropping it onto a target drop zone

Starting URL: http://crossbrowsertesting.github.io/drag-and-drop.html

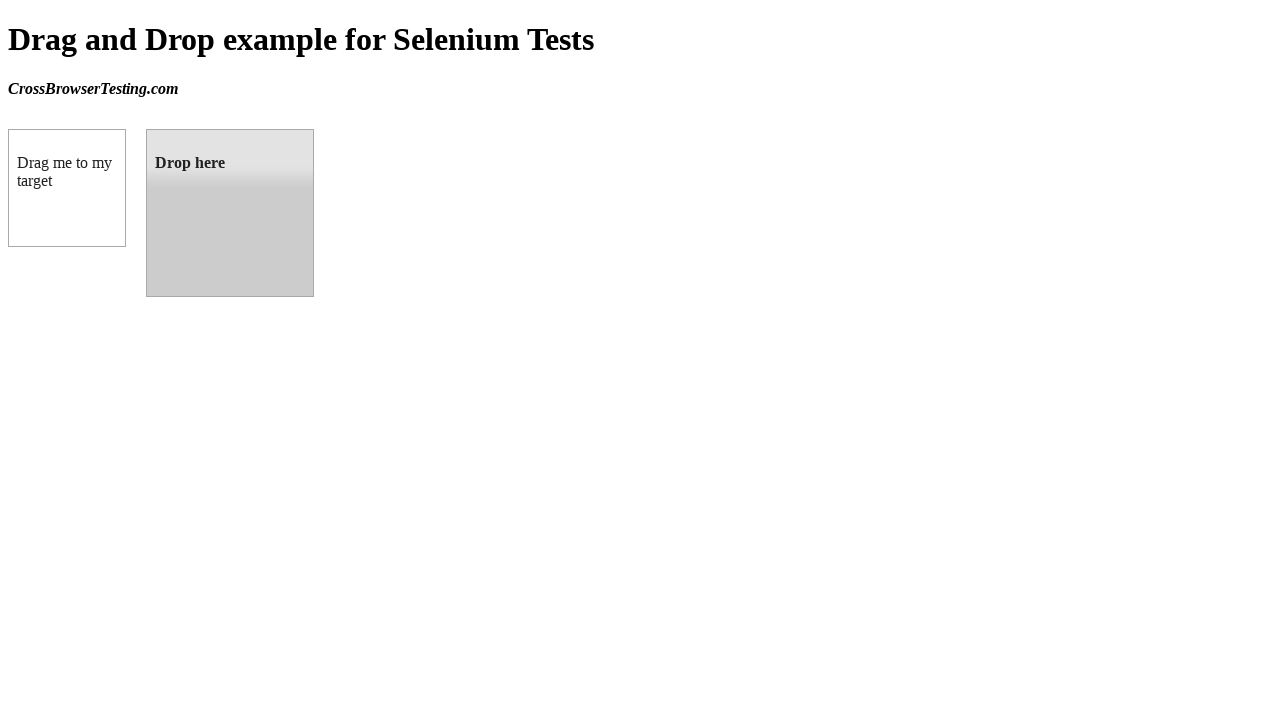

Draggable element loaded
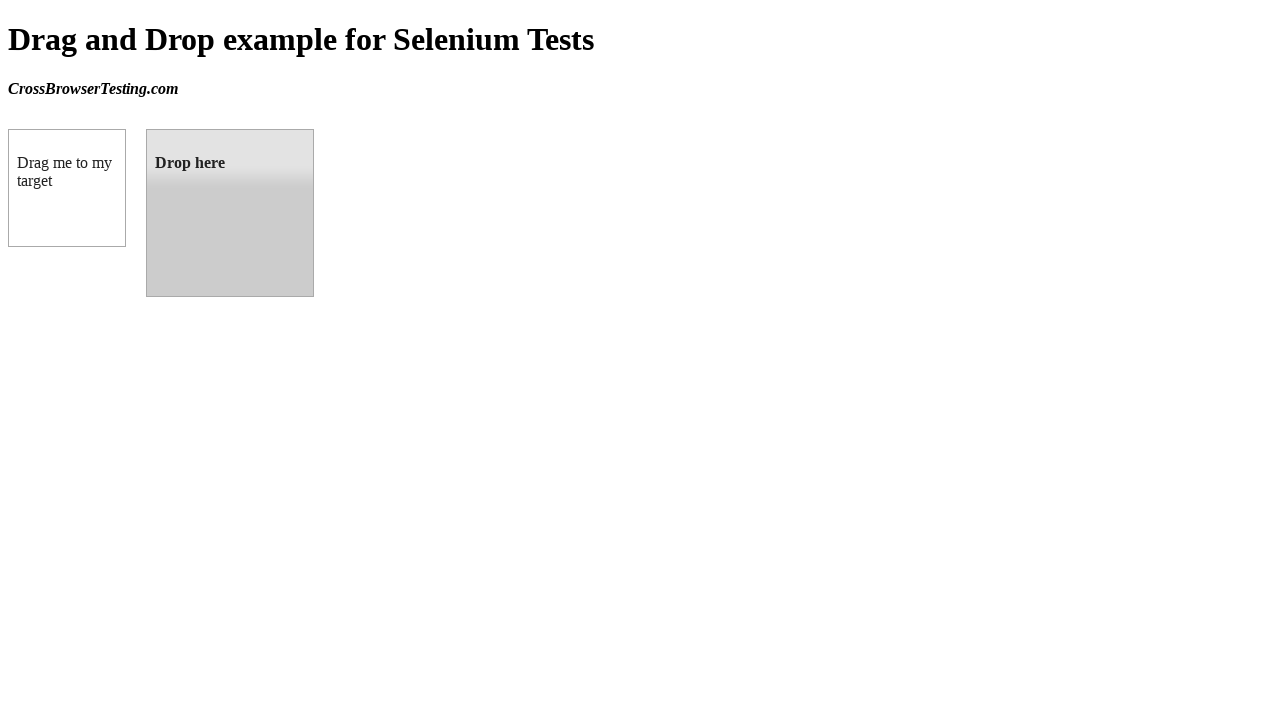

Droppable target element loaded
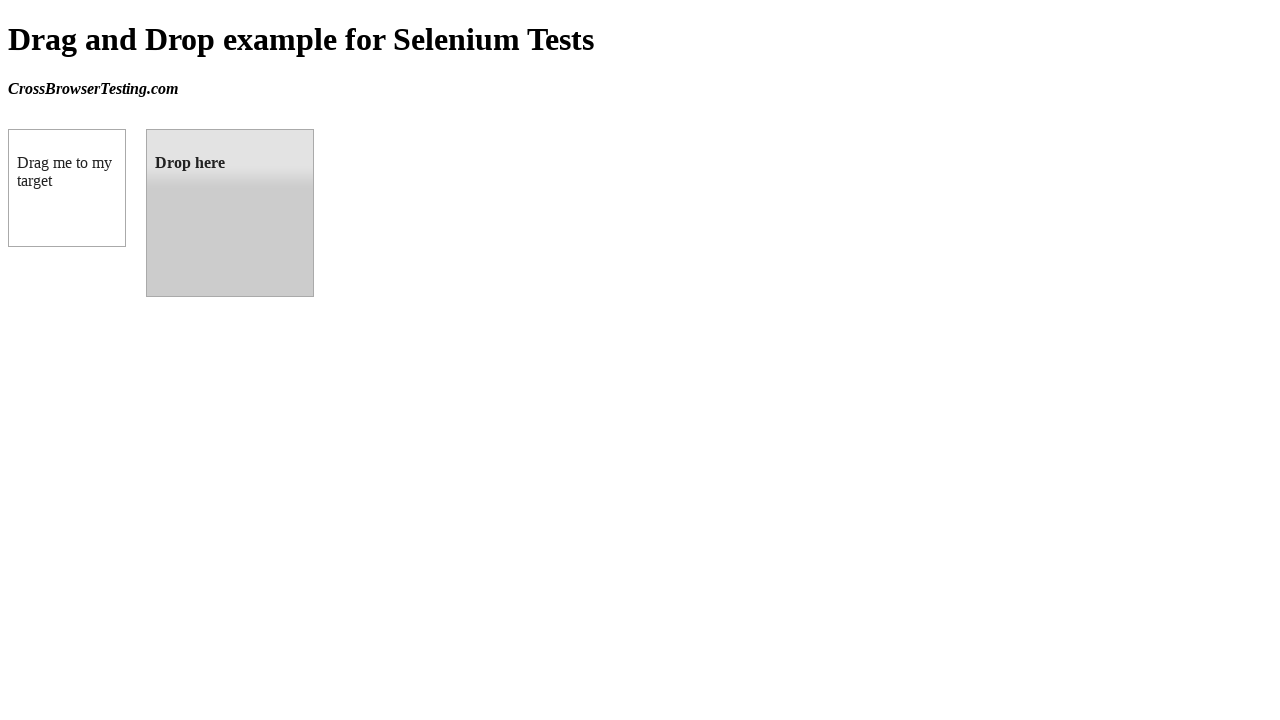

Dragged element from source and dropped onto target drop zone at (230, 213)
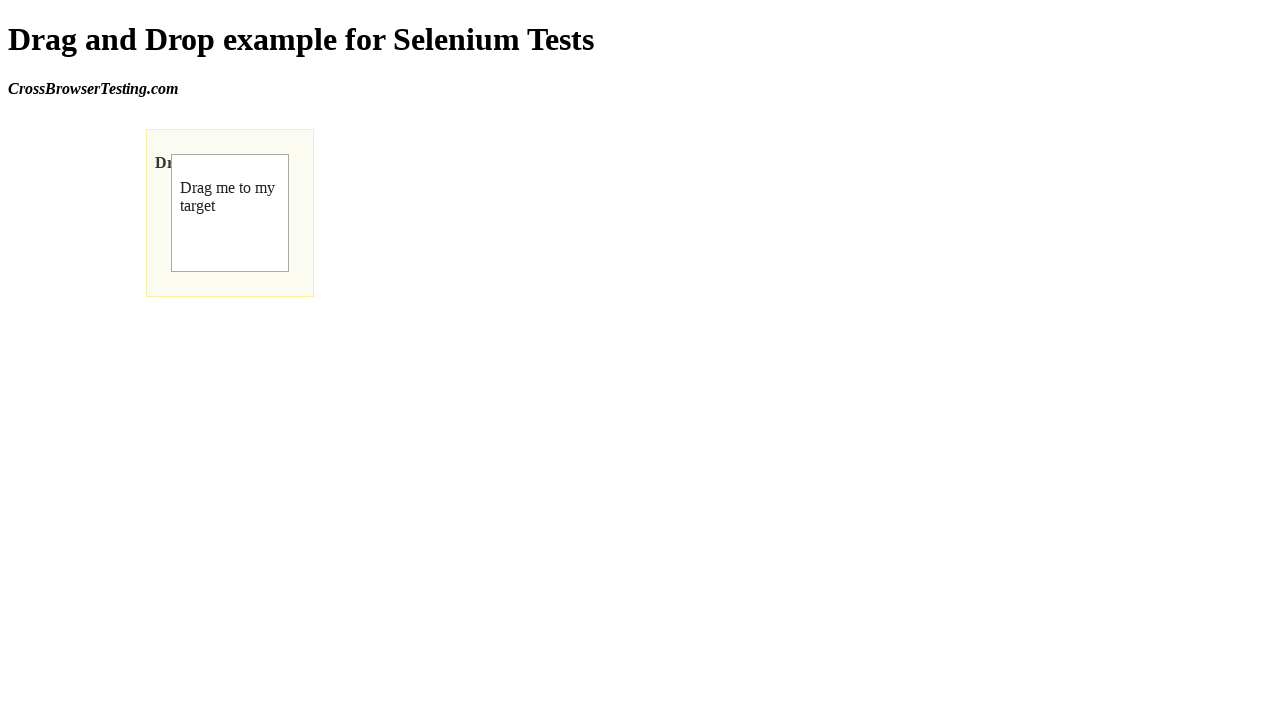

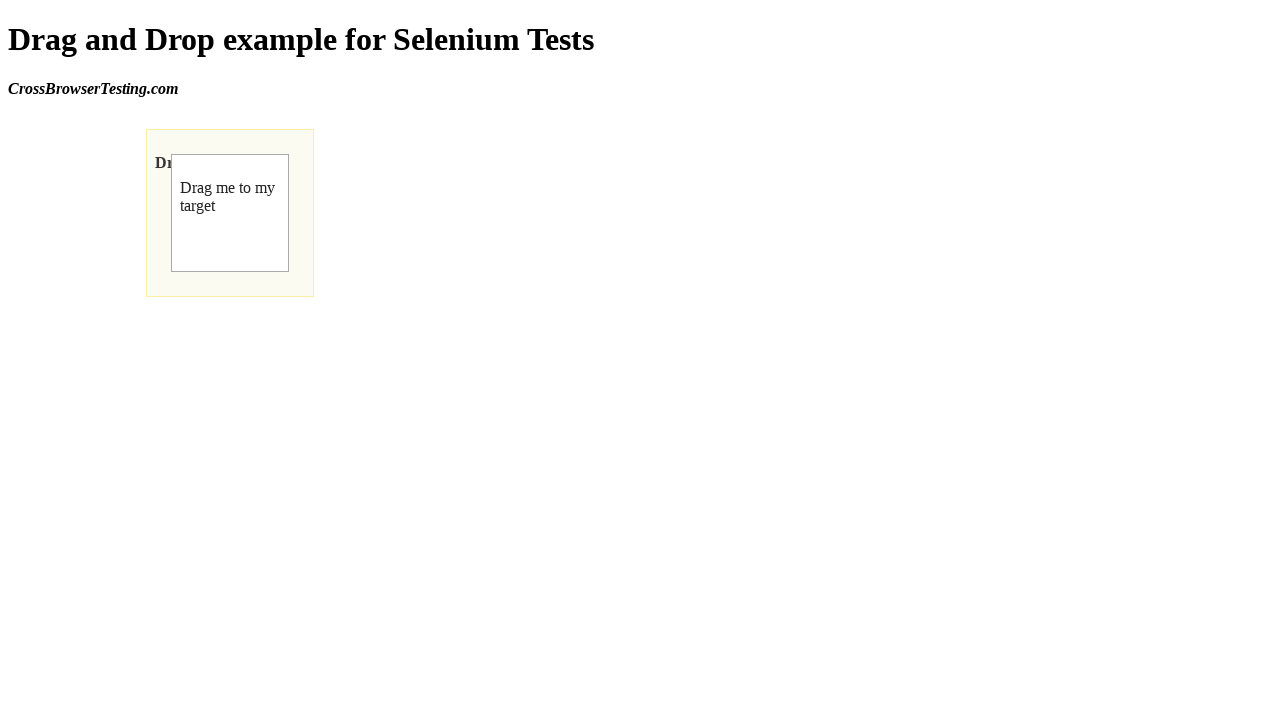